Fills out a practice automation form including personal details (name, email, gender, phone), date of birth selection, subject input, hobbies checkbox, file upload, address, and state selection, then submits the form.

Starting URL: https://demoqa.com/automation-practice-form

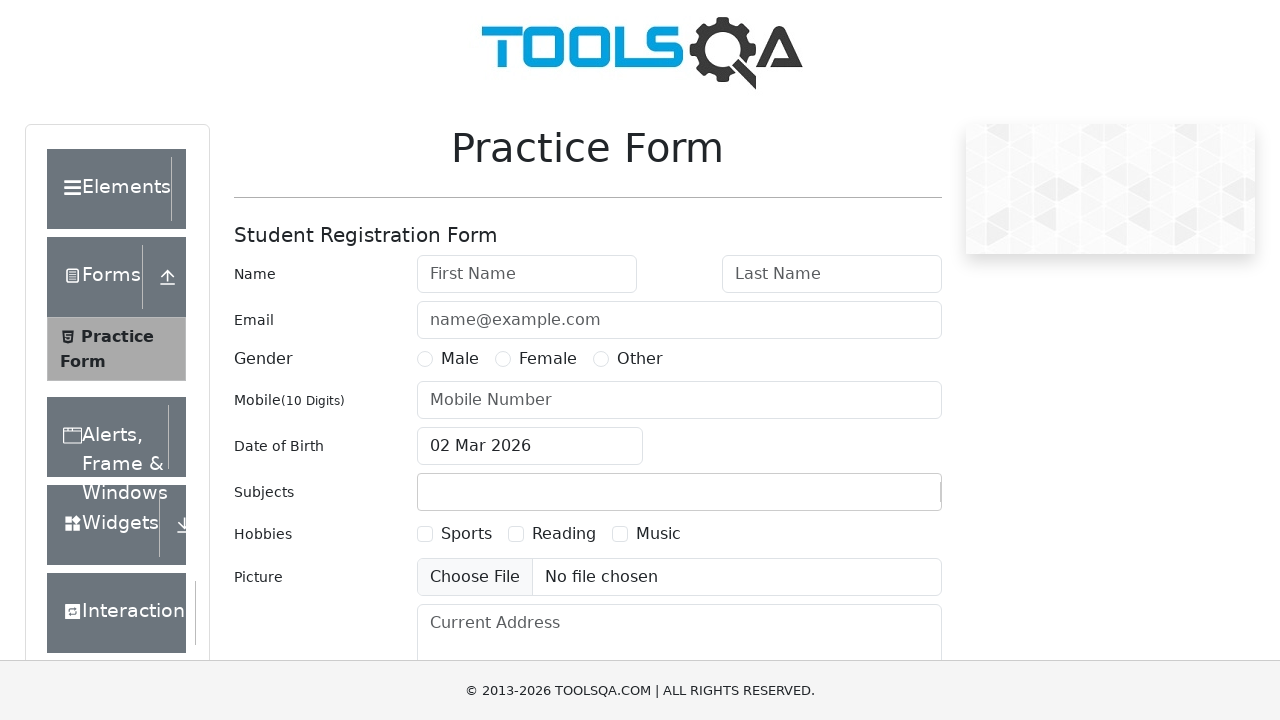

Scrolled down 250px to make form visible
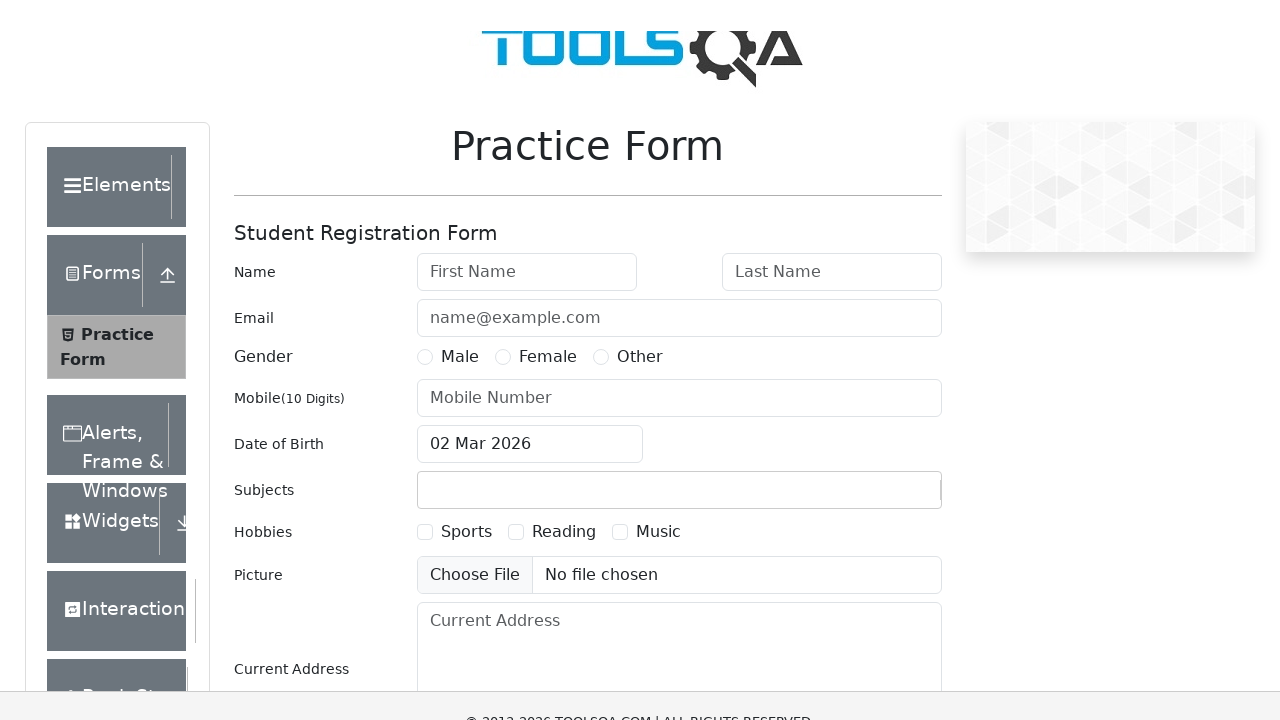

Filled first name field with 'Marcus' on #firstName
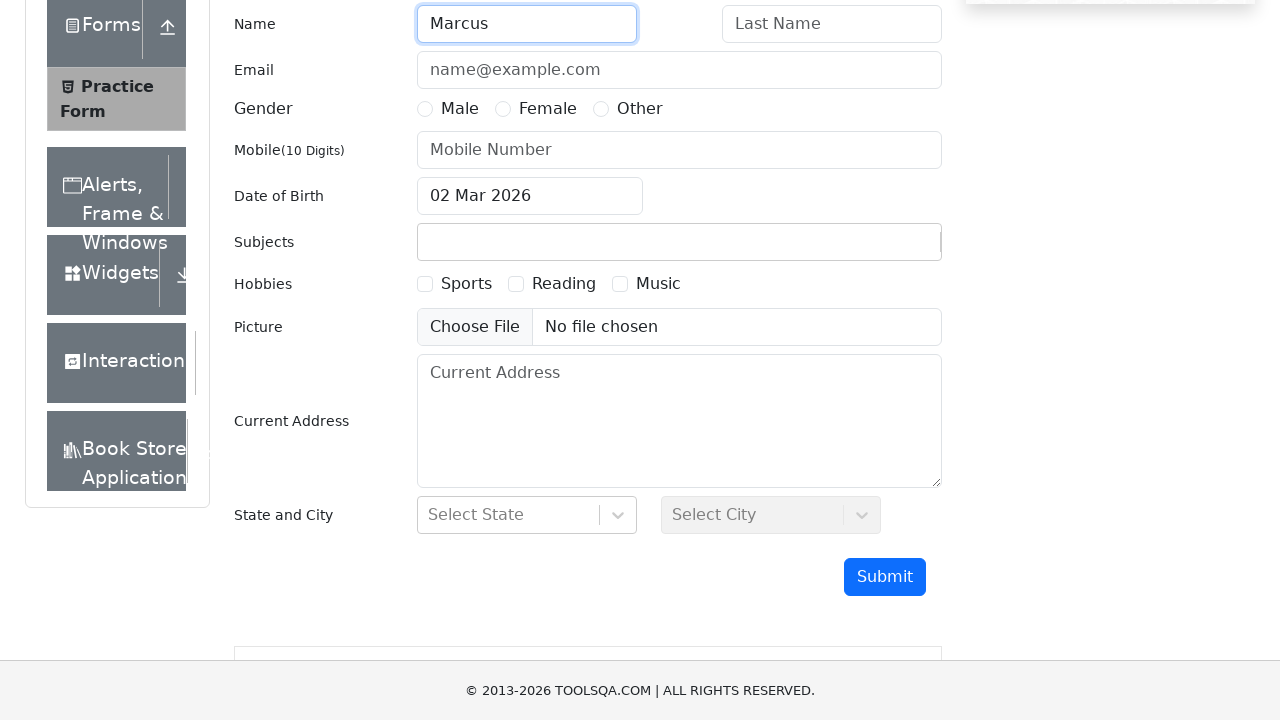

Filled last name field with 'Thompson' on #lastName
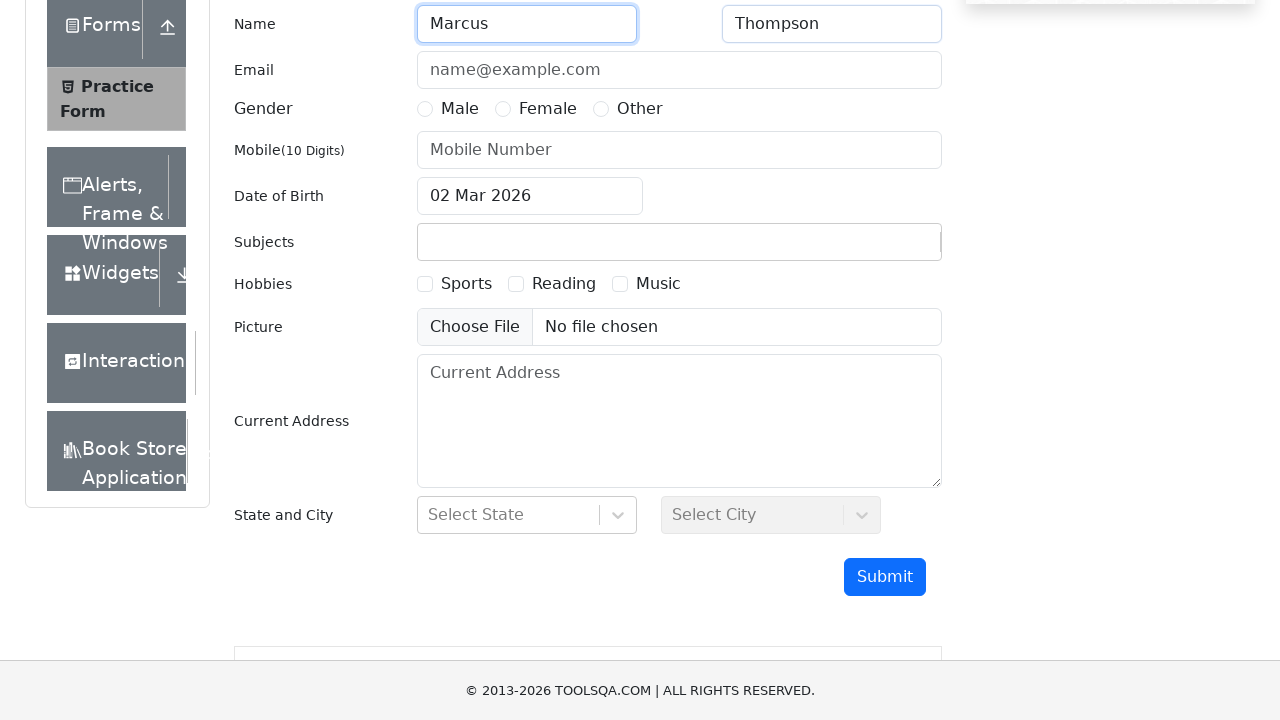

Filled email field with 'marcus.thompson@example.com' on #userEmail
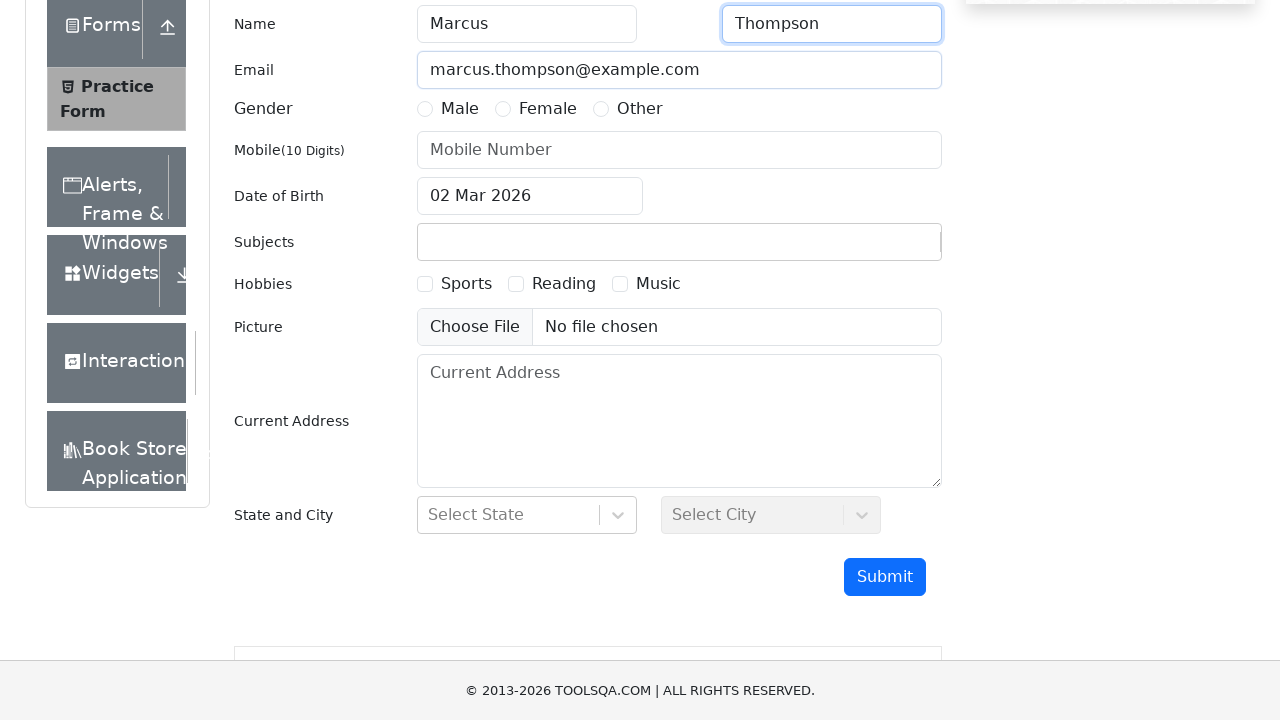

Selected Male gender option at (460, 109) on label[for='gender-radio-1']
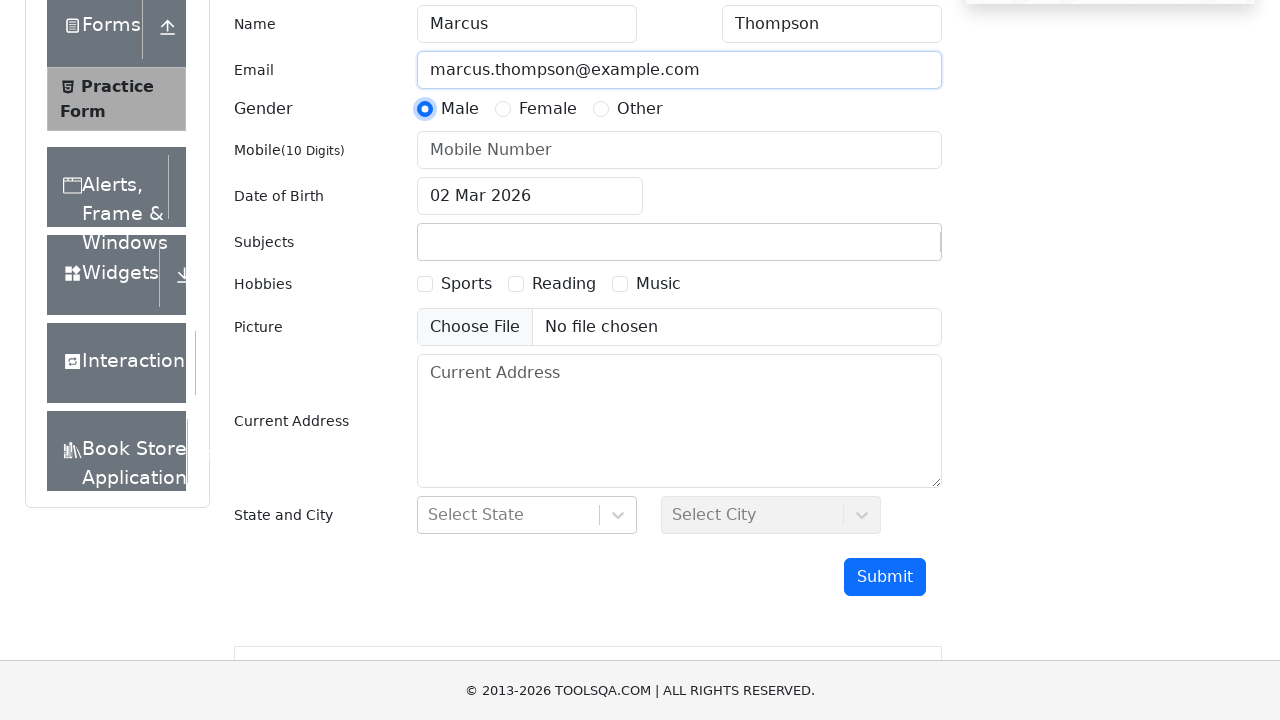

Filled mobile number field with '9876543210' on #userNumber
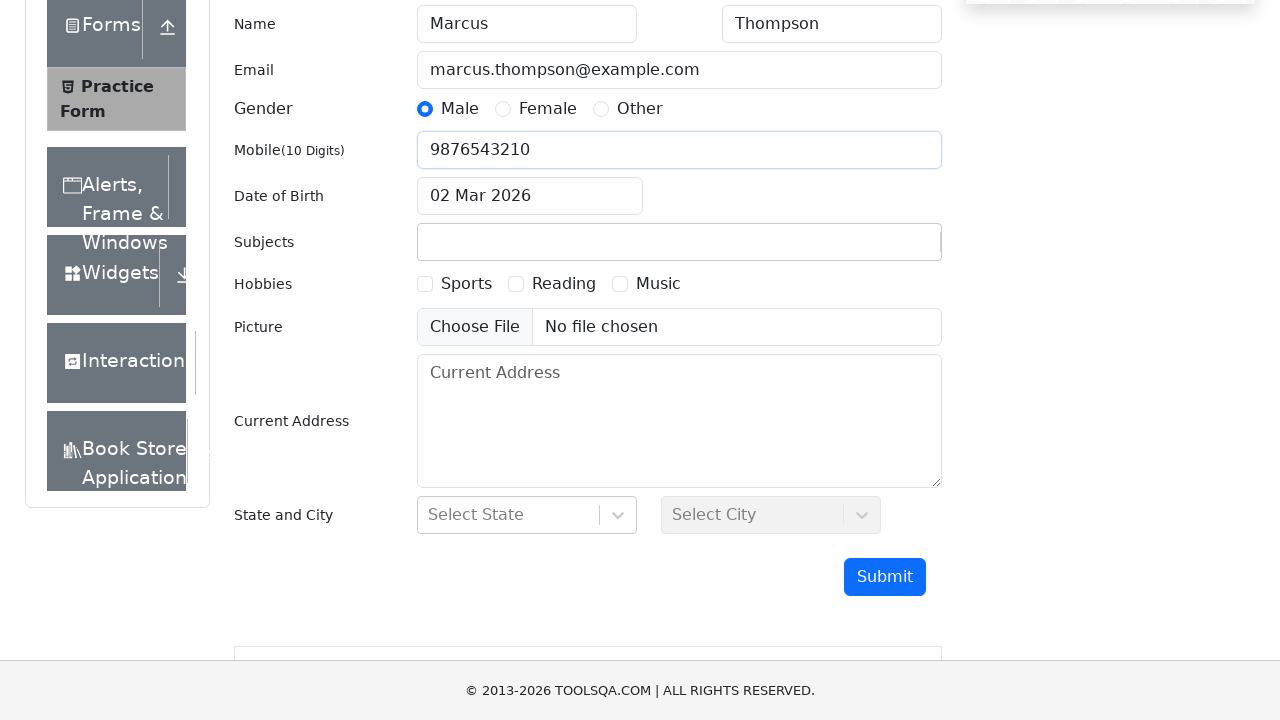

Clicked date of birth input to open date picker at (530, 196) on #dateOfBirthInput
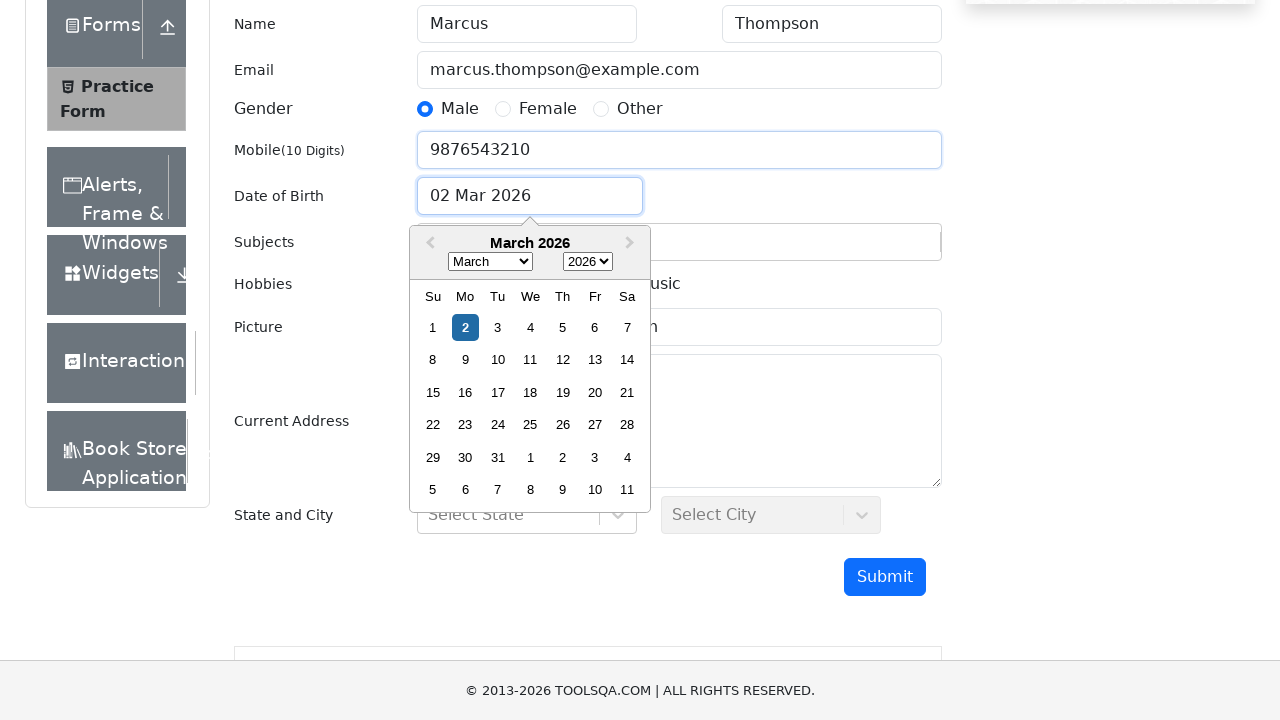

Selected year 1999 from date picker on .react-datepicker__year-select
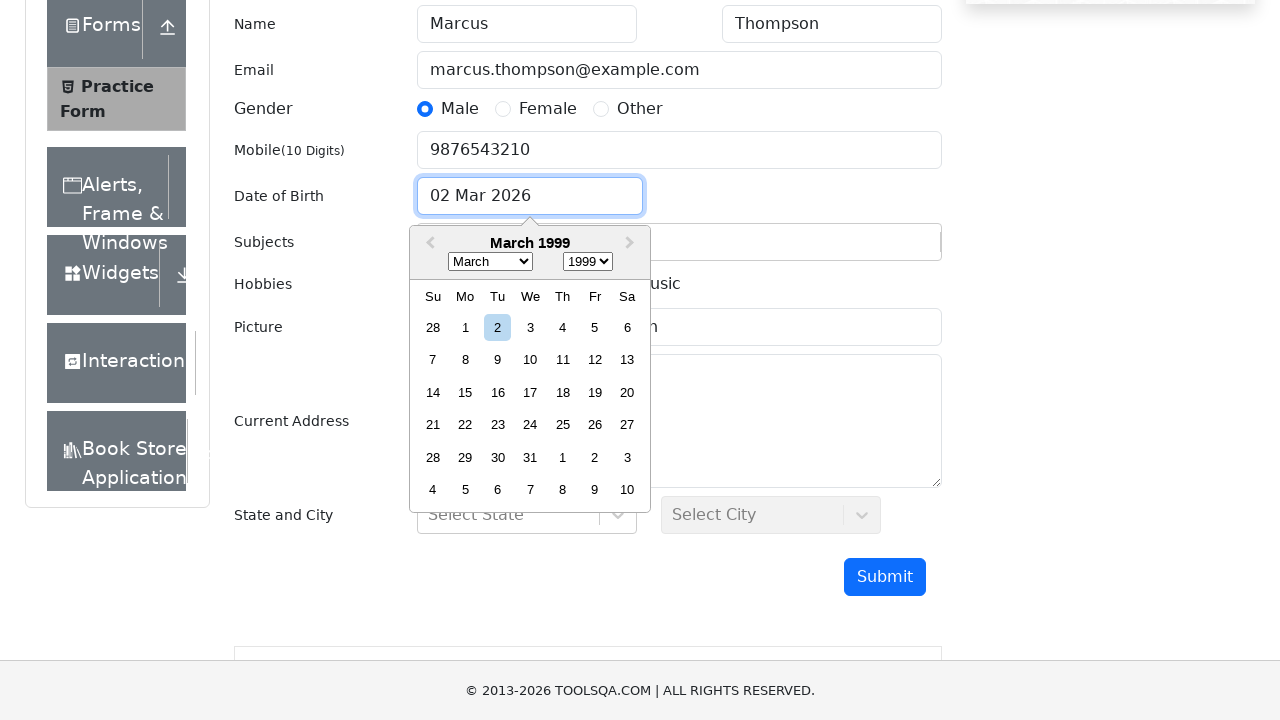

Selected month March (value 2) from date picker on .react-datepicker__month-select
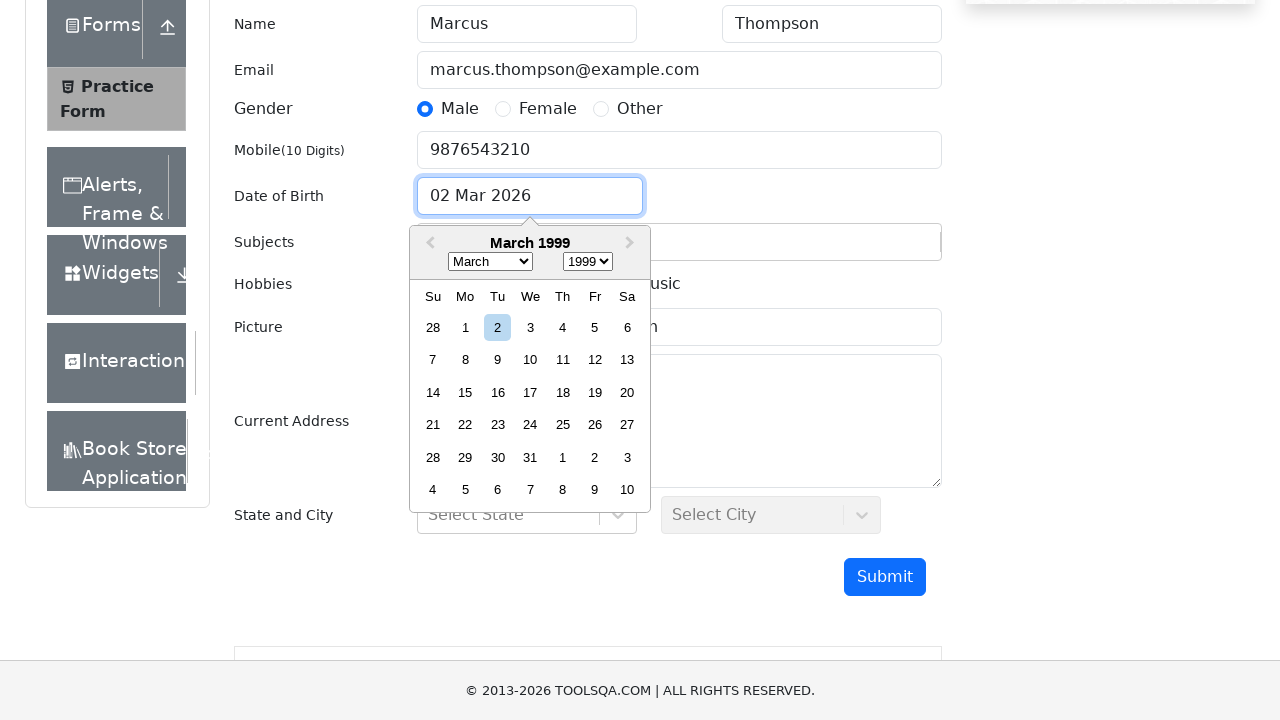

Selected day 23 from date picker at (498, 425) on .react-datepicker__day--023:not(.react-datepicker__day--outside-month)
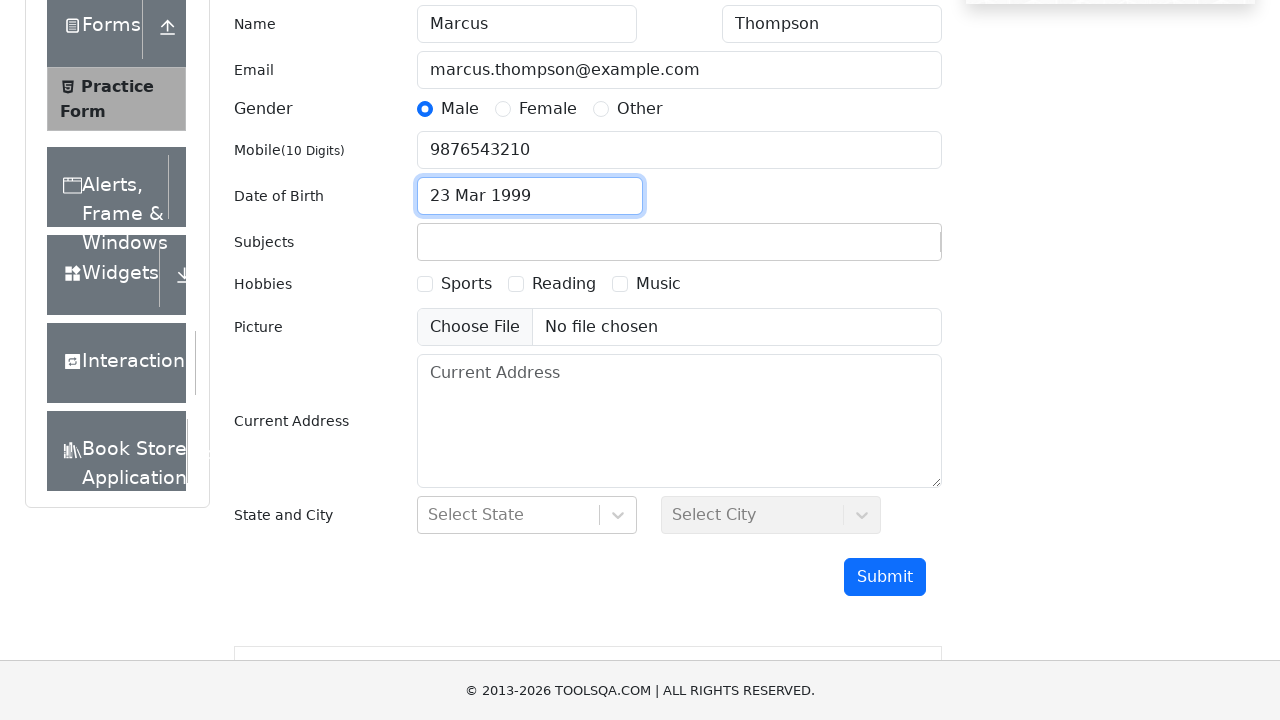

Filled subject field with 'English' on #subjectsInput
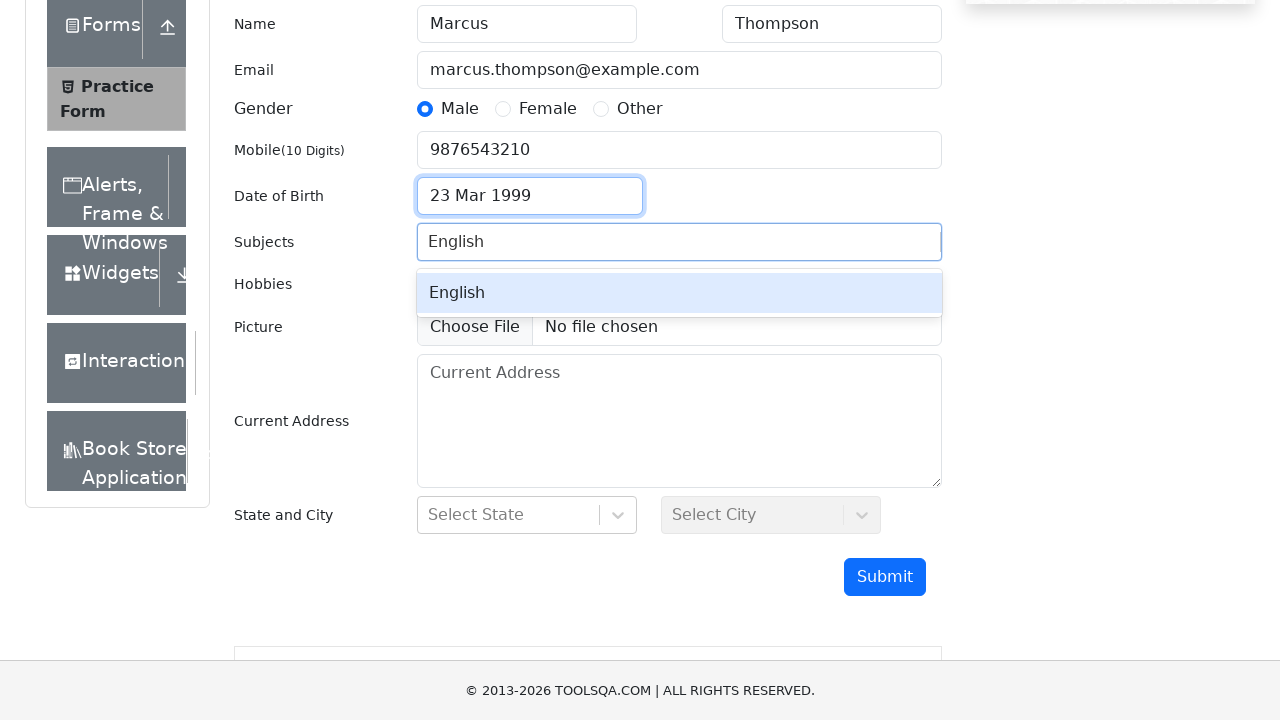

Pressed Enter to confirm subject selection
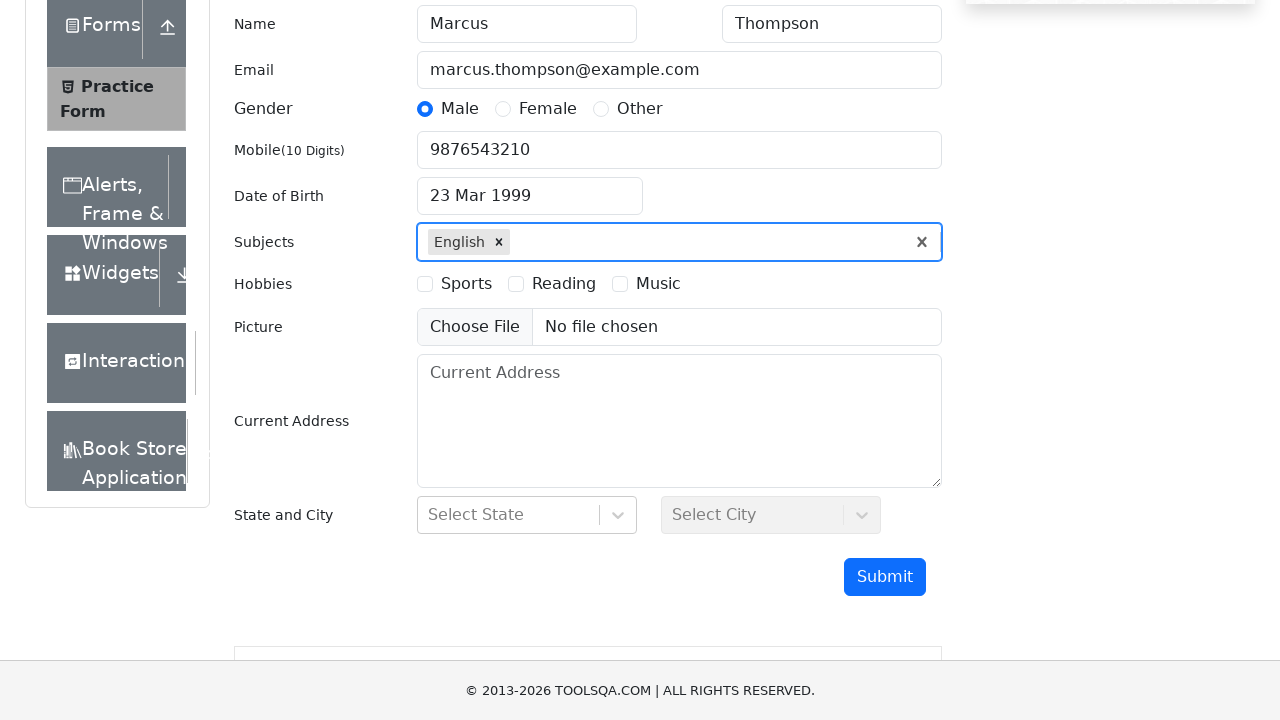

Selected Sports hobby checkbox at (466, 284) on label[for='hobbies-checkbox-1']
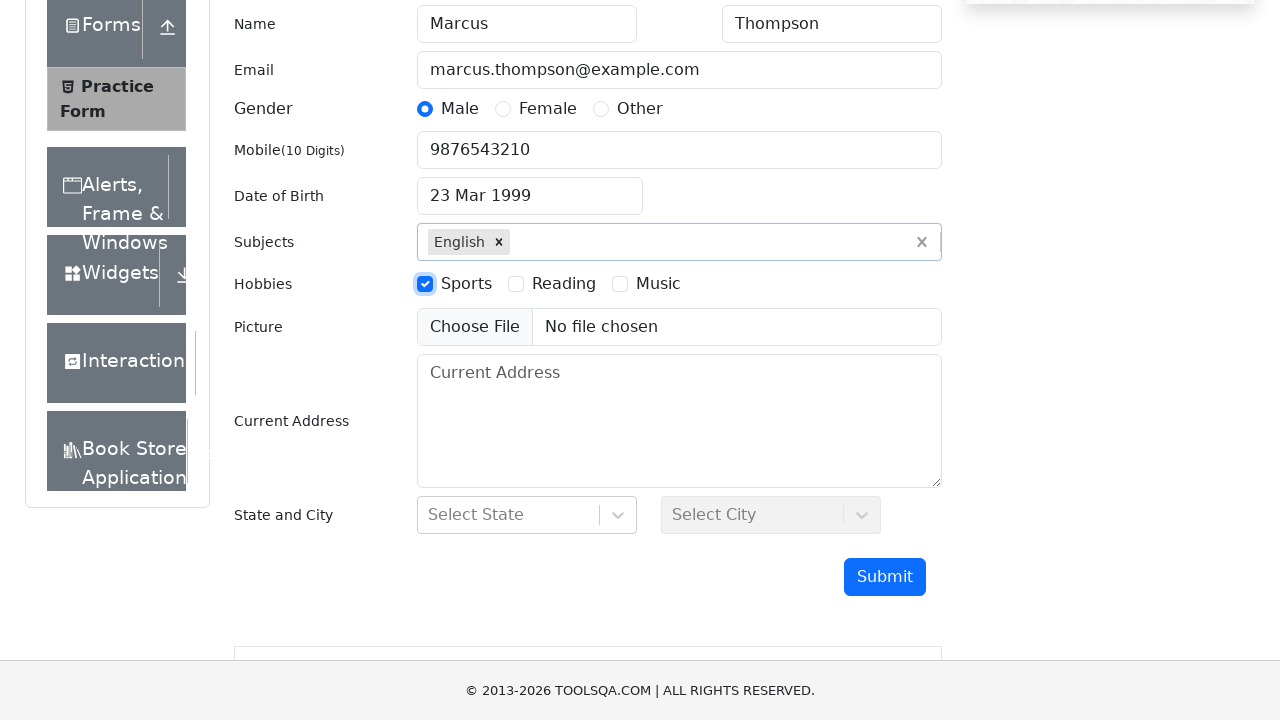

Attempted file upload (skipped - no local file available)
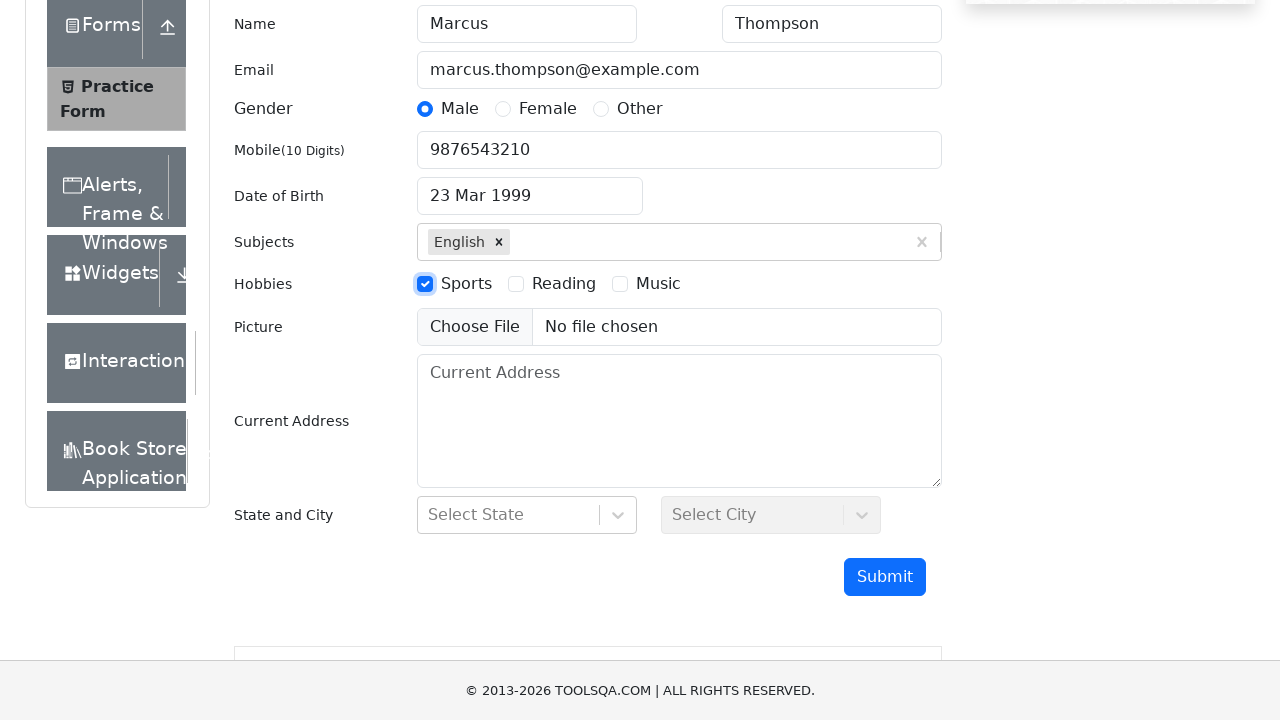

Filled current address field with '1-6-2-34, Hyderabad, India' on #currentAddress
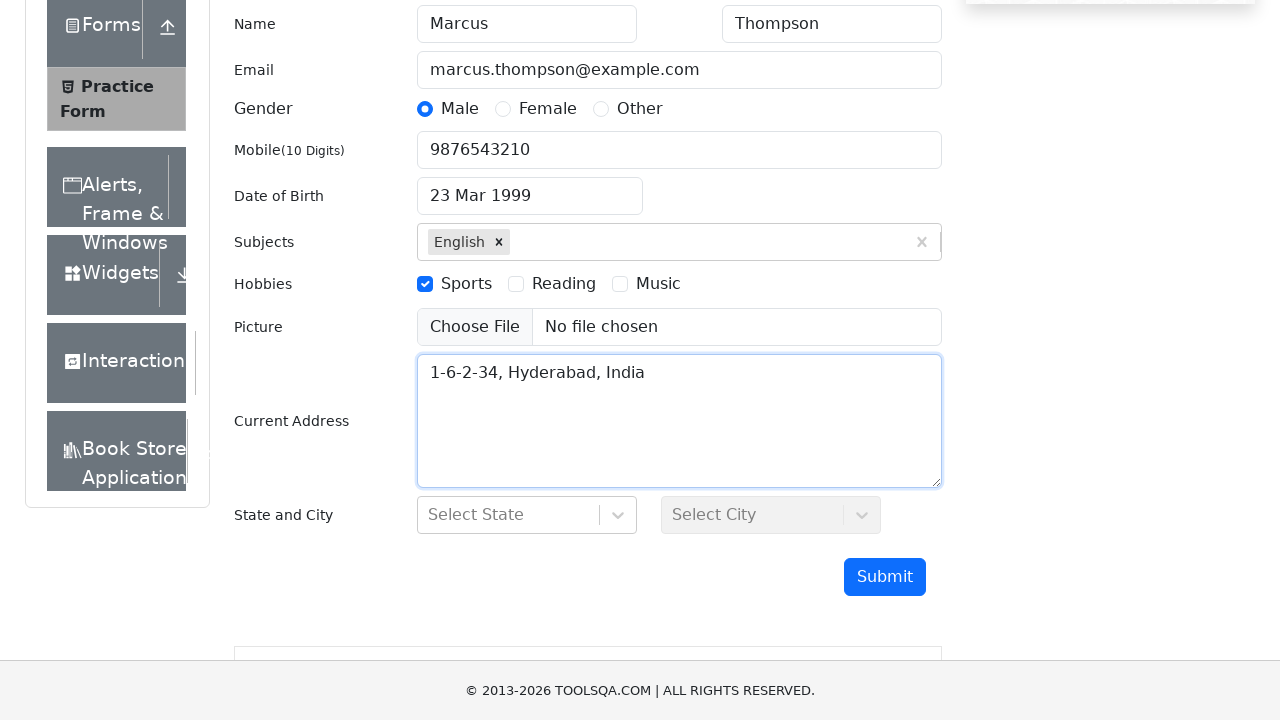

Scrolled down additional 250px
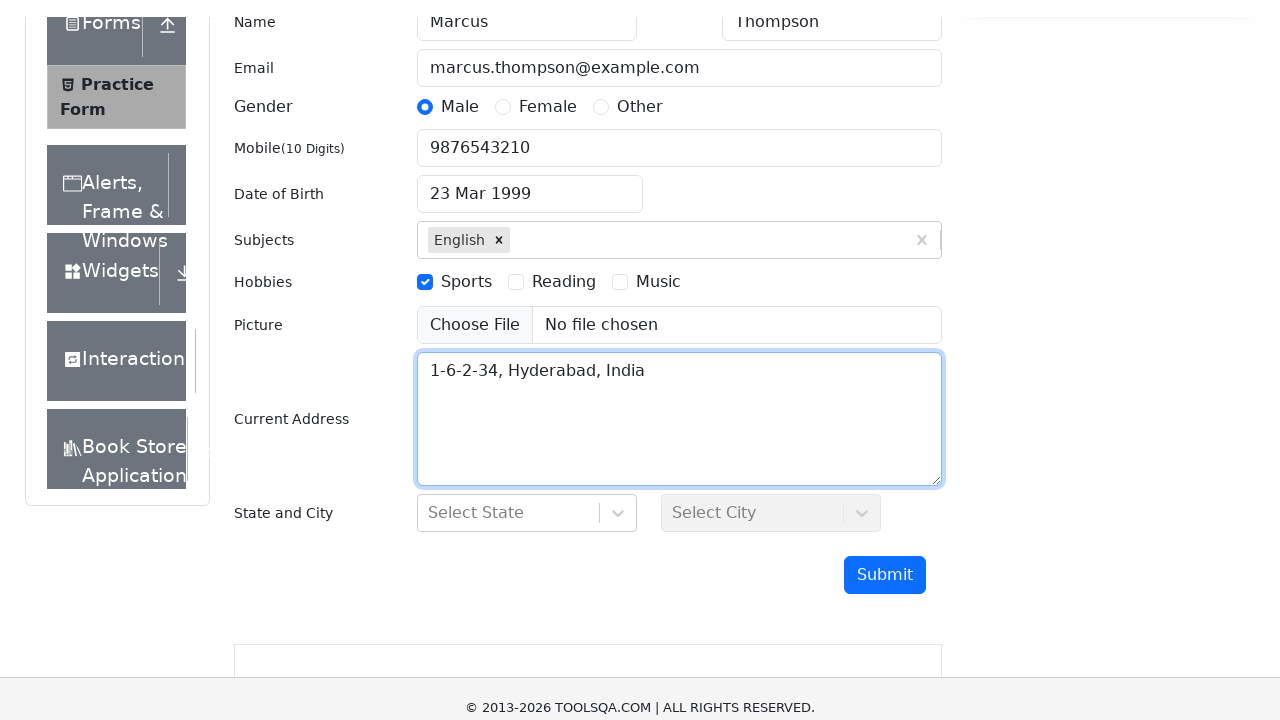

Clicked state dropdown to open at (527, 437) on #state
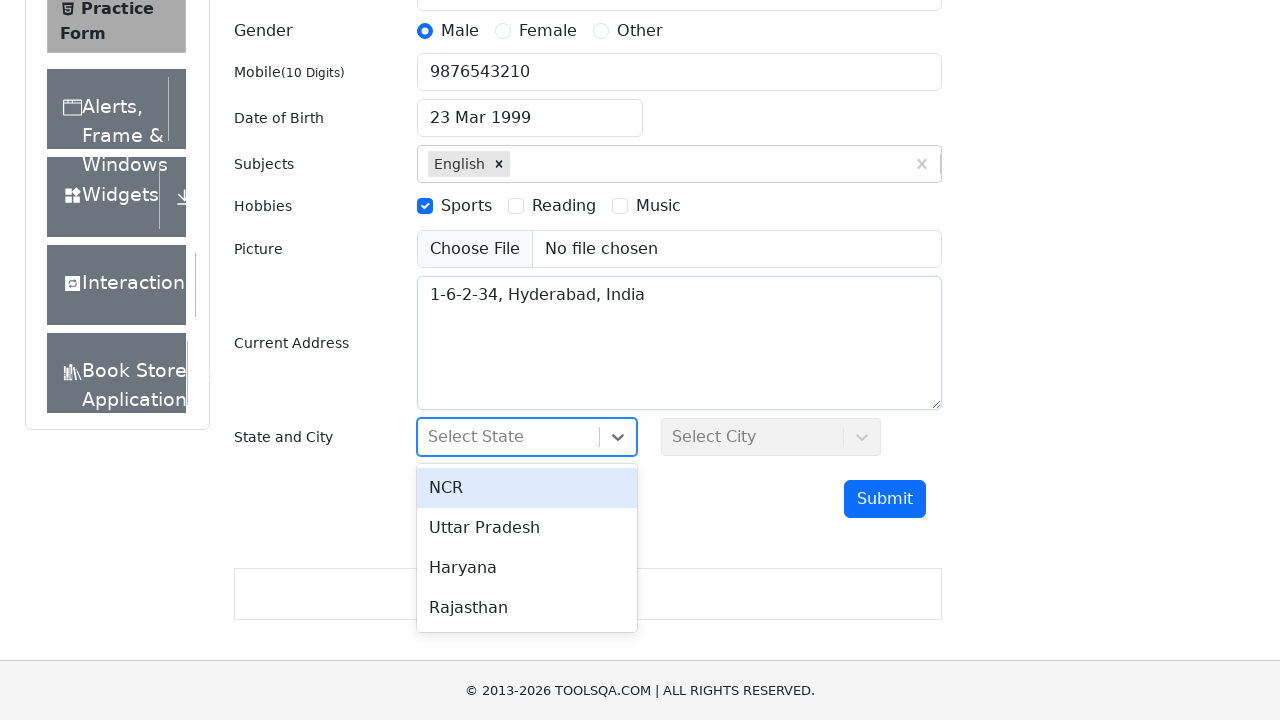

Pressed ArrowDown to navigate state dropdown
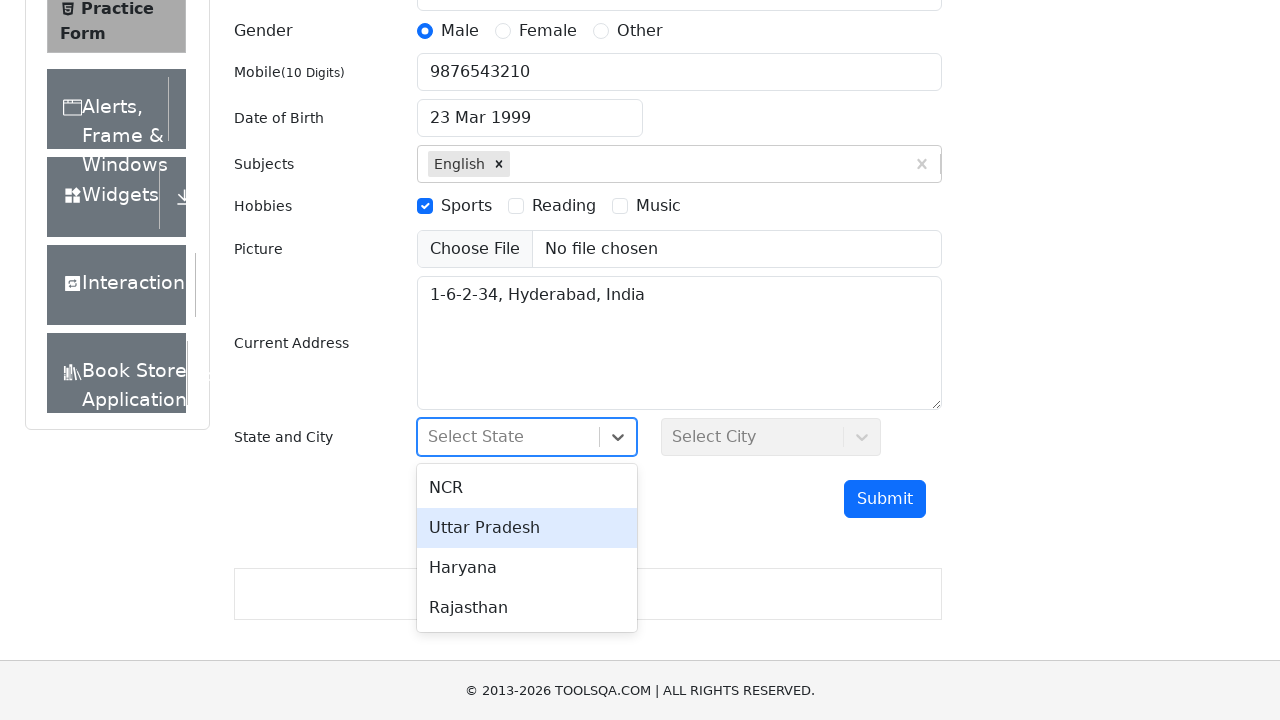

Selected first state option
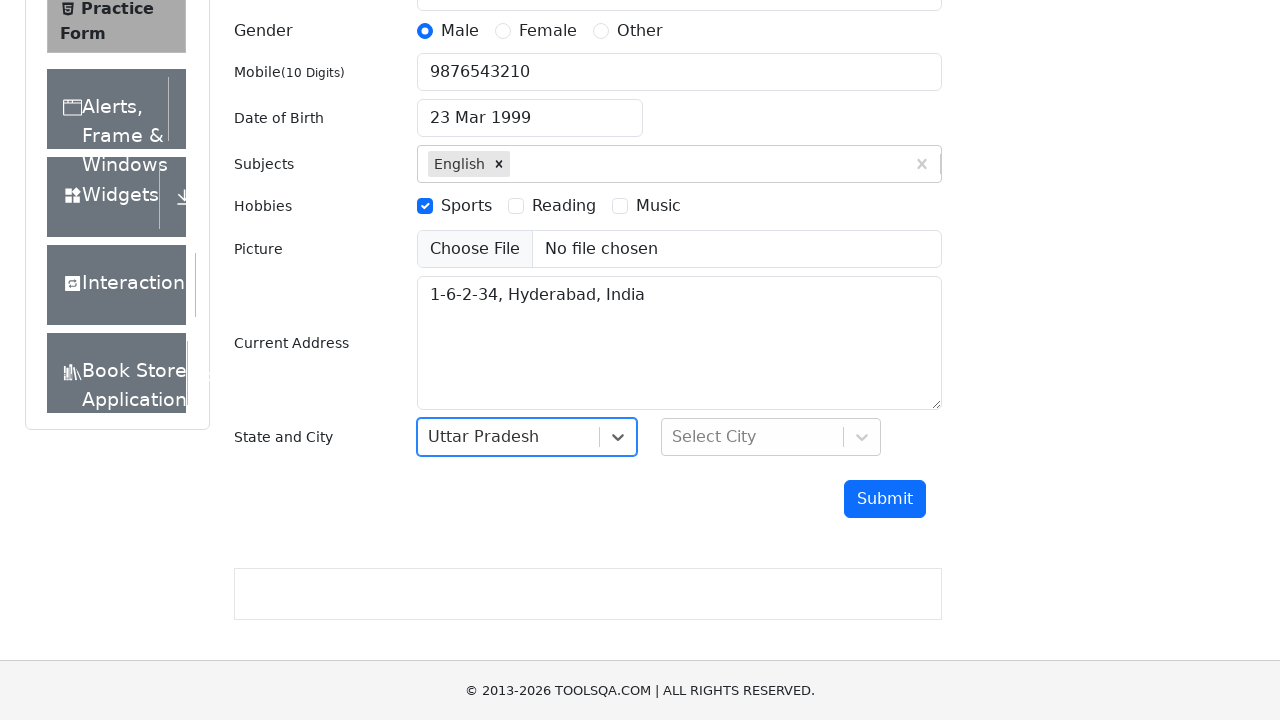

Clicked city dropdown to open at (771, 437) on #city
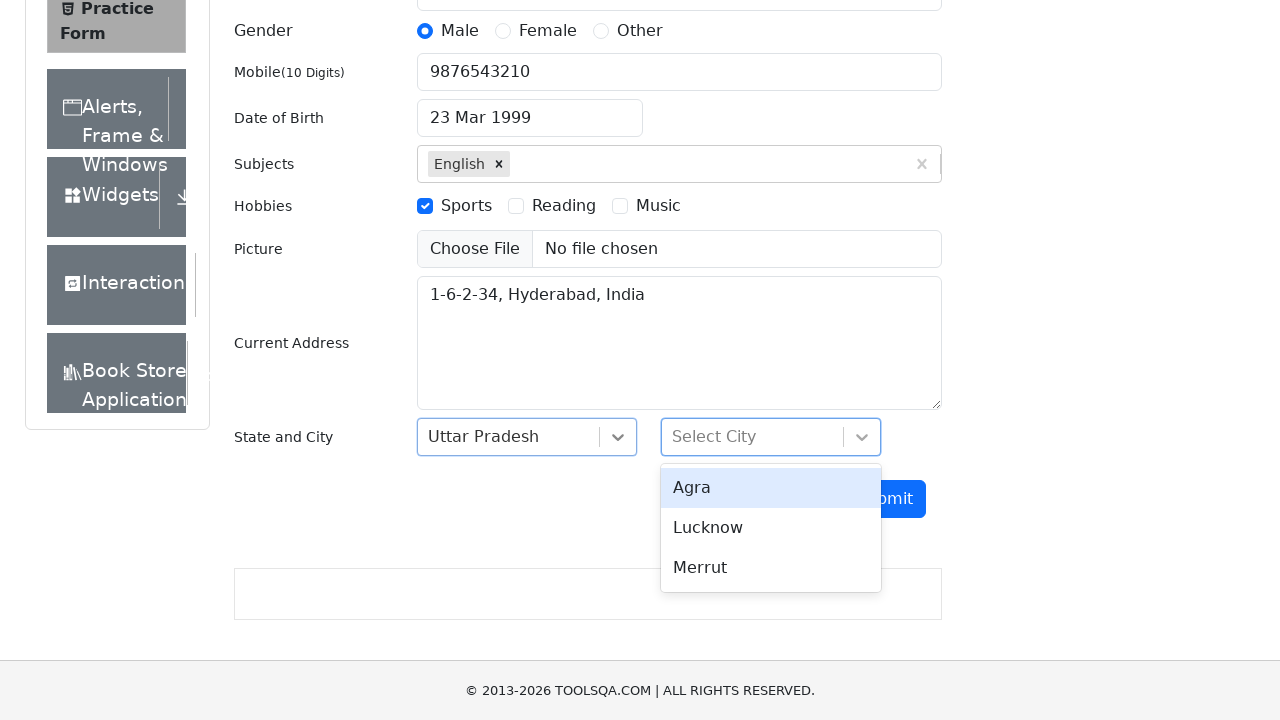

Pressed ArrowDown to navigate city dropdown
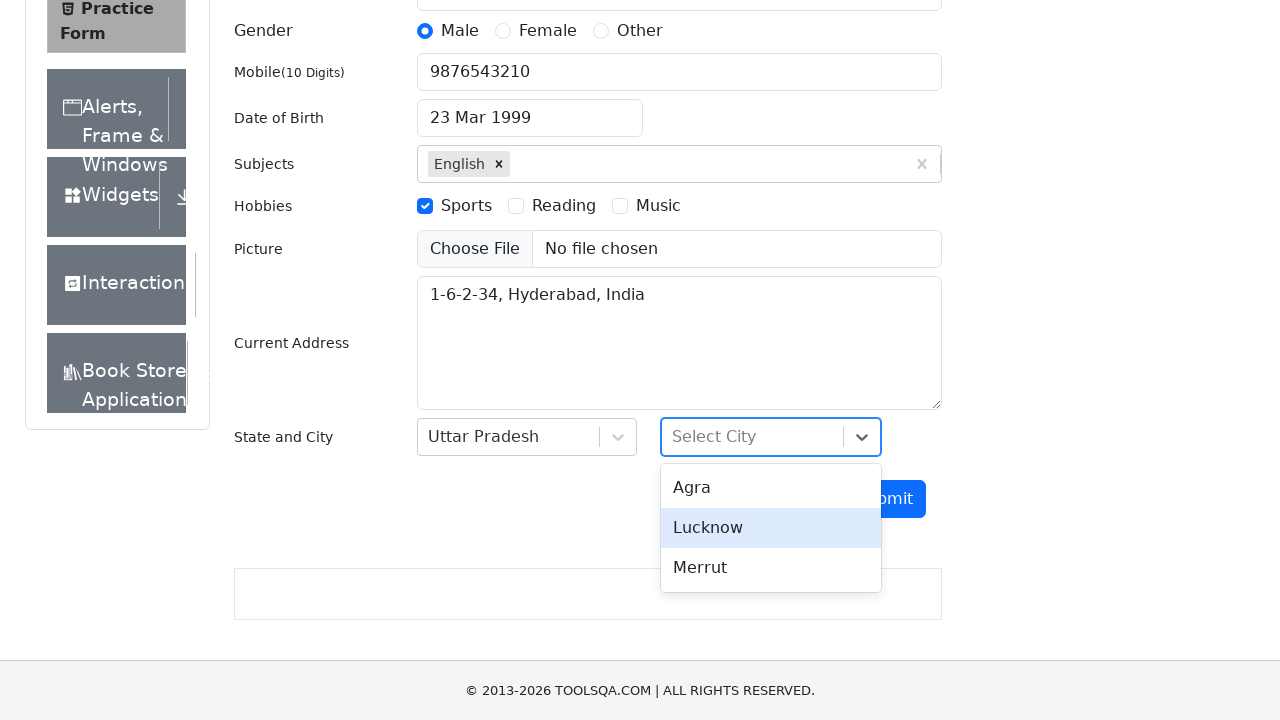

Selected first city option
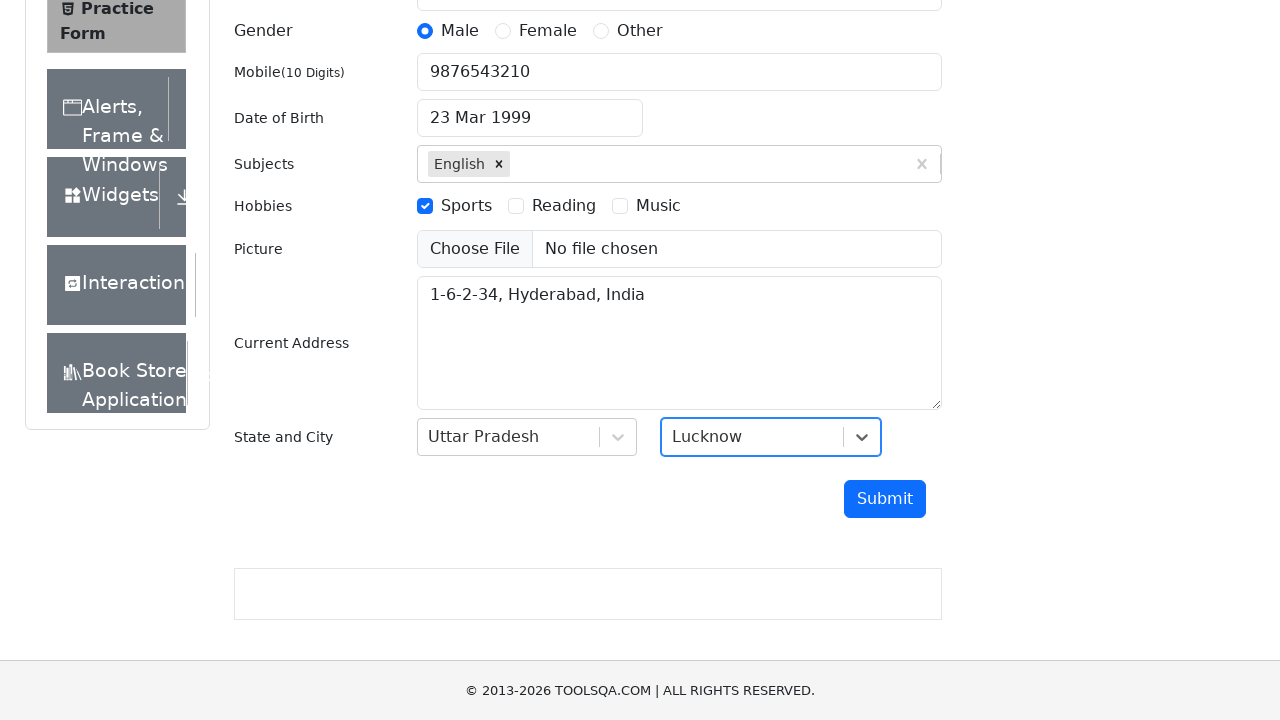

Clicked submit button to submit the form at (885, 499) on #submit
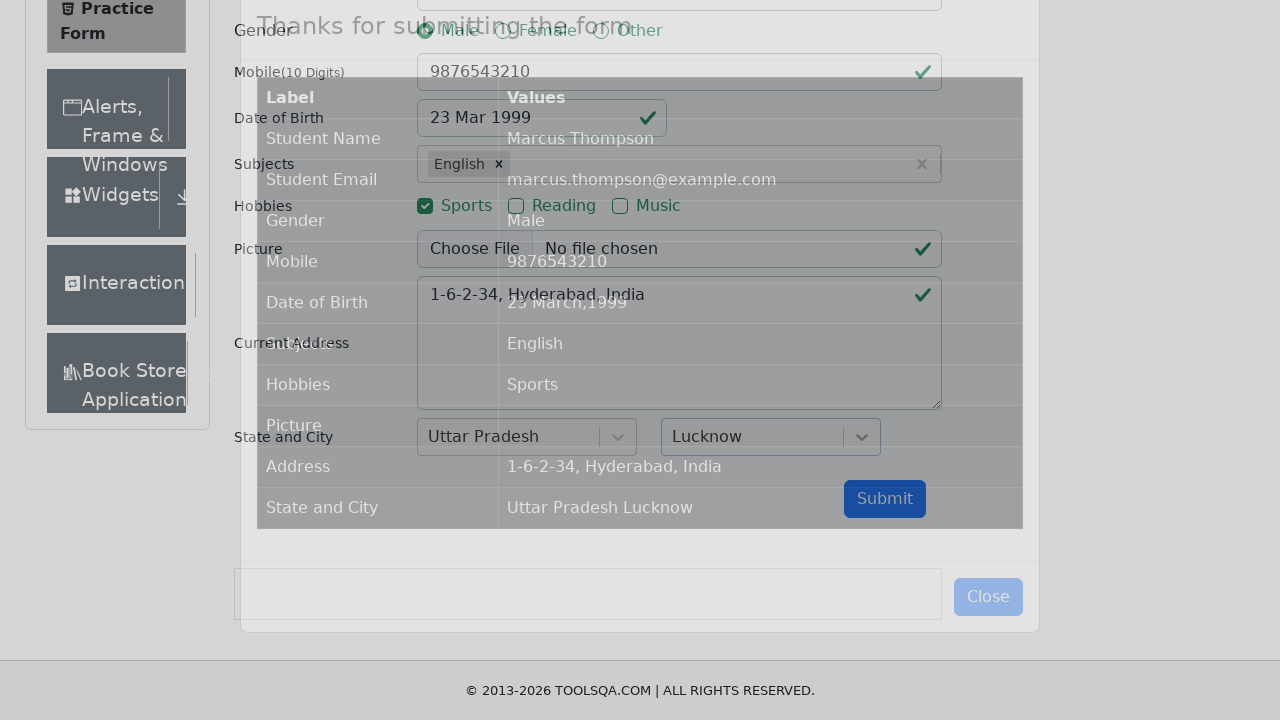

Form submission confirmation modal appeared
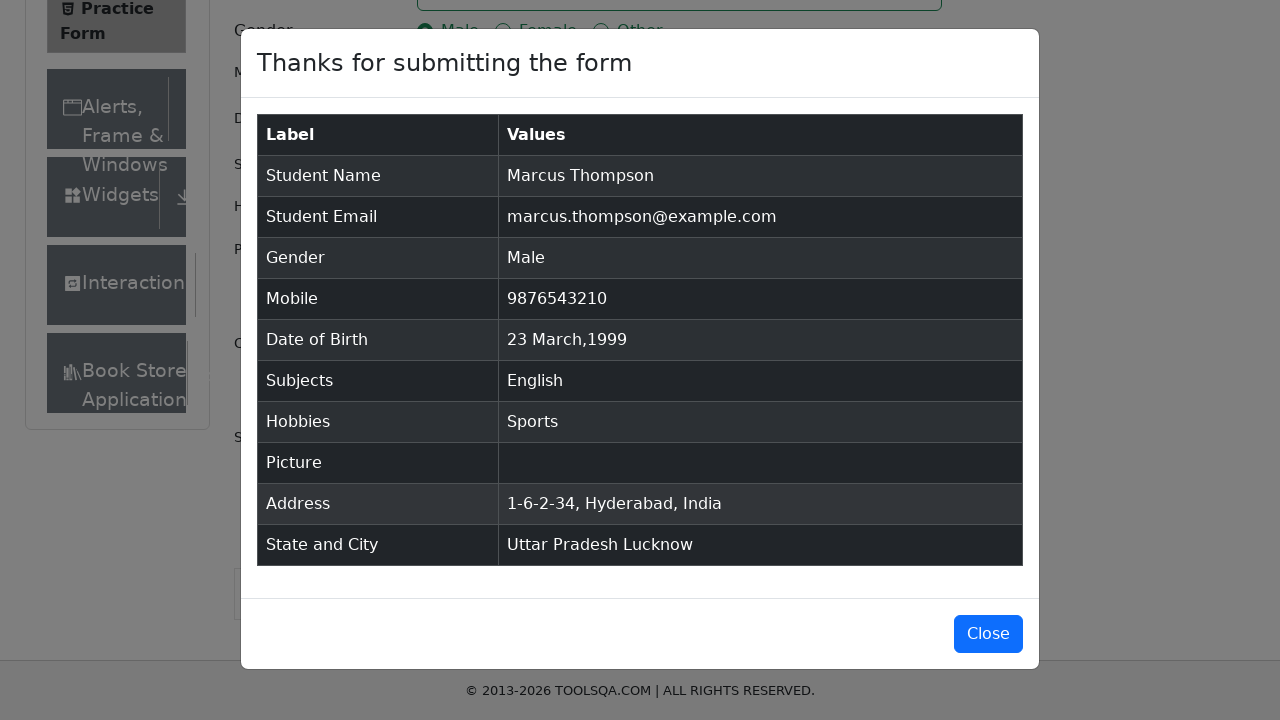

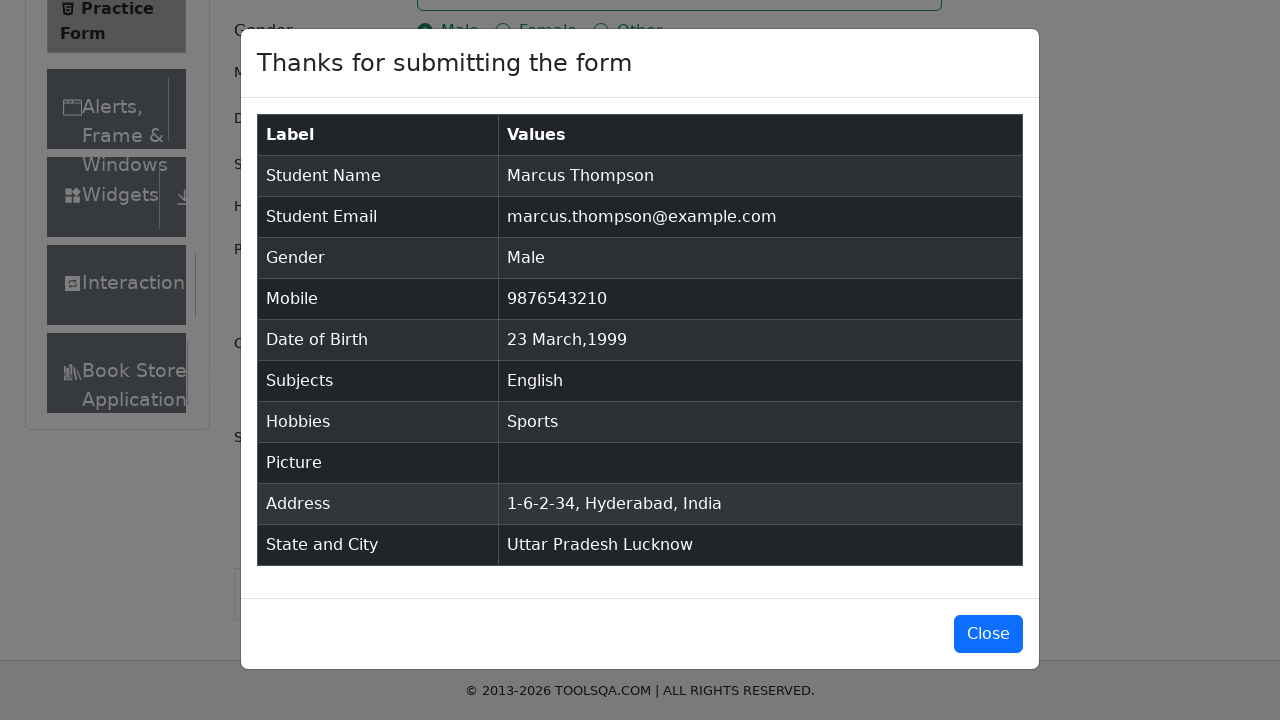